Tests double-click action functionality by double-clicking a button to trigger an alert and then accepting it

Starting URL: http://only-testing-blog.blogspot.com/2014/09/selectable.html

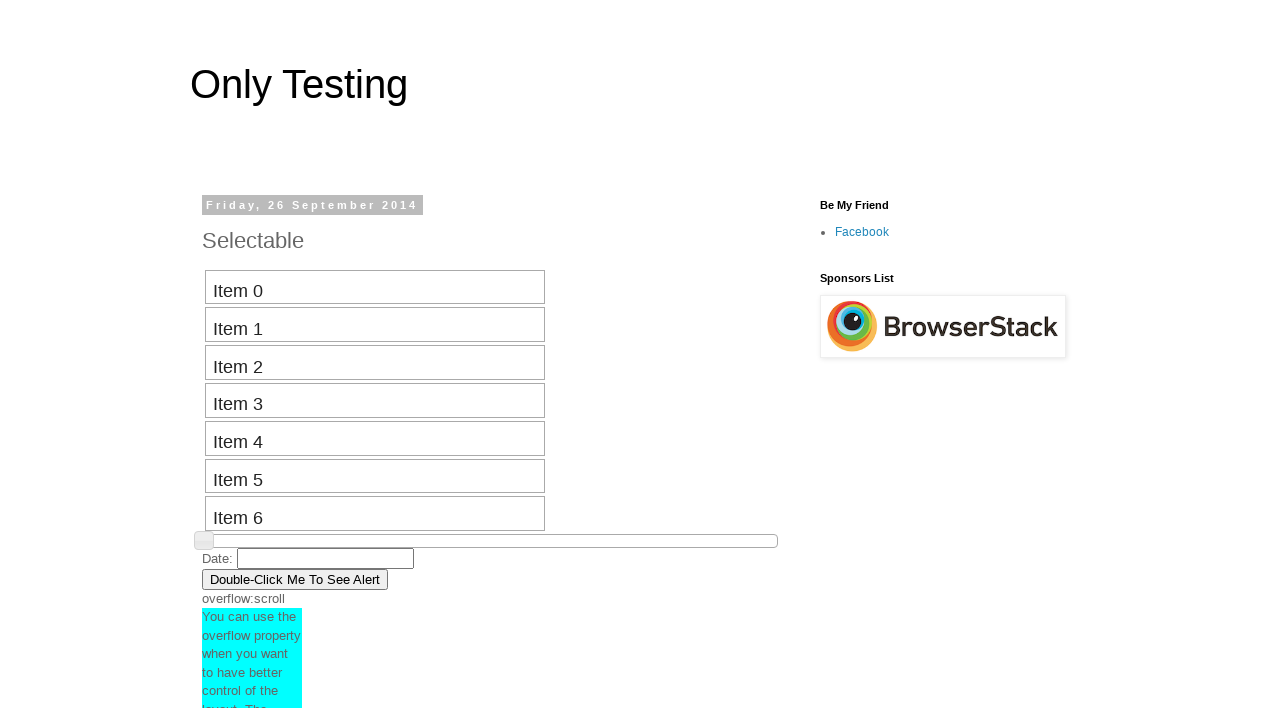

Located double-click button element
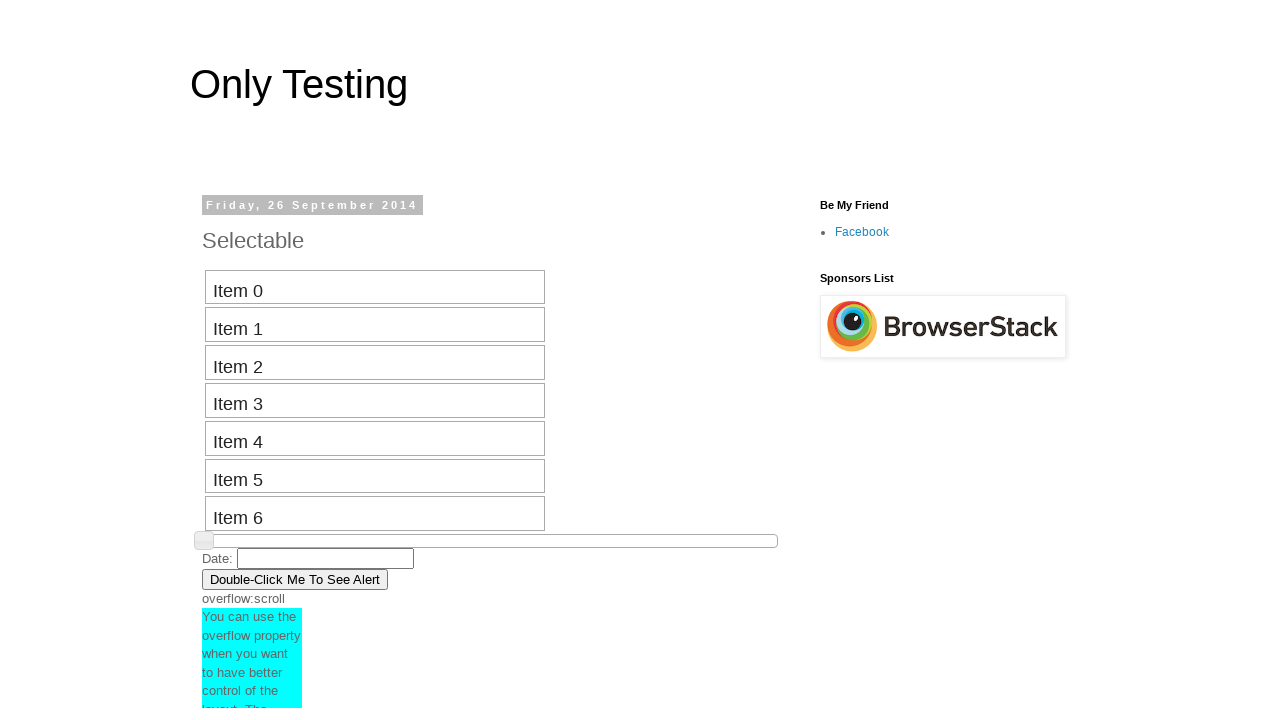

Double-clicked the button to trigger alert at (295, 579) on xpath=//button[contains(text(),'Double')]
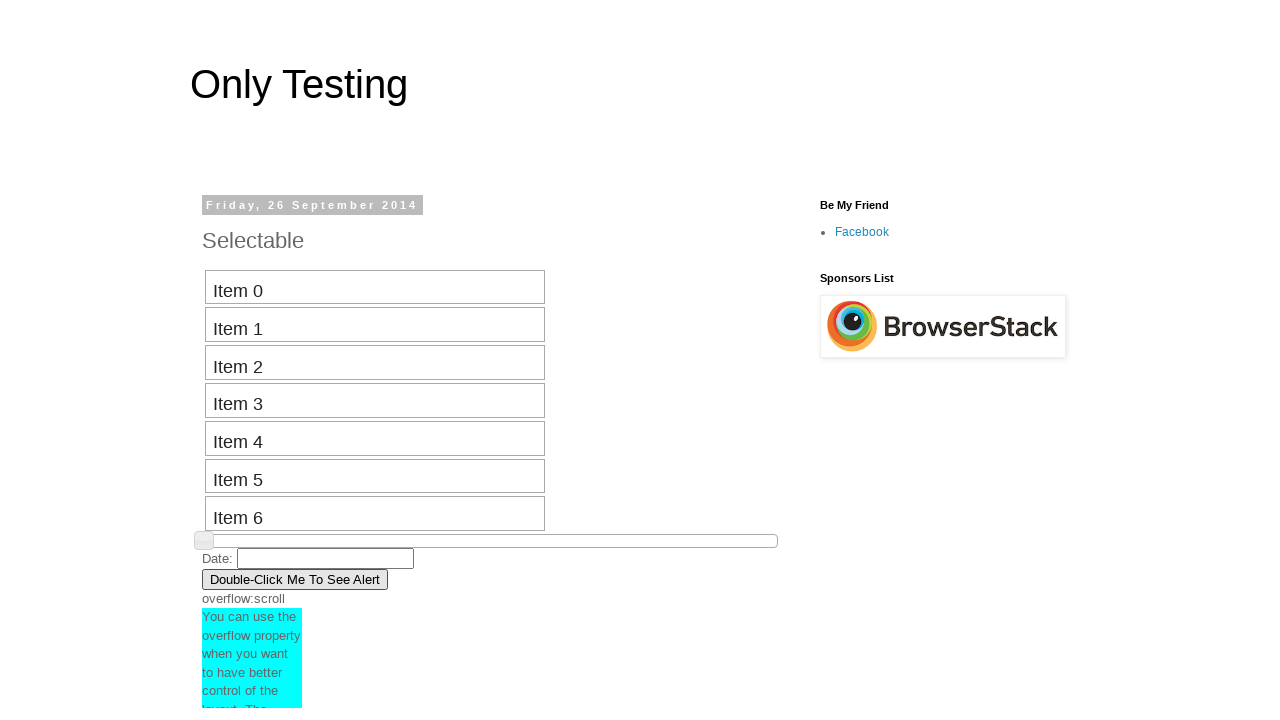

Set up dialog handler to accept alert
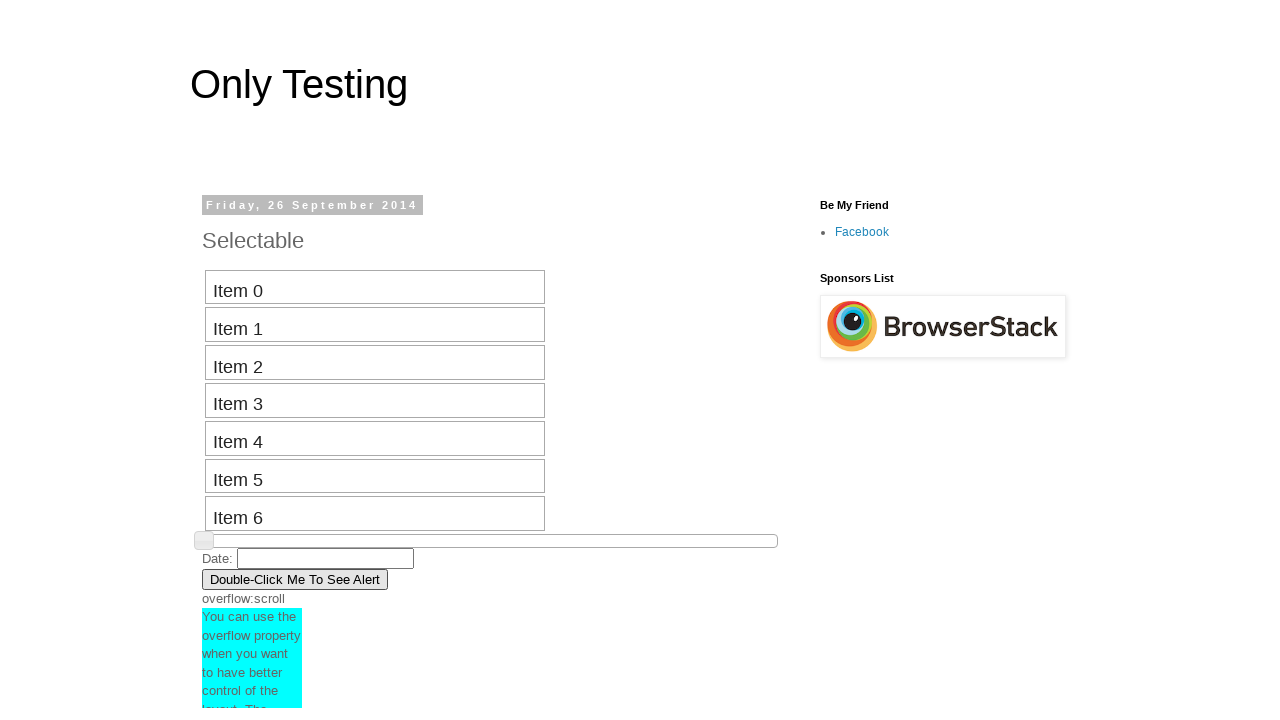

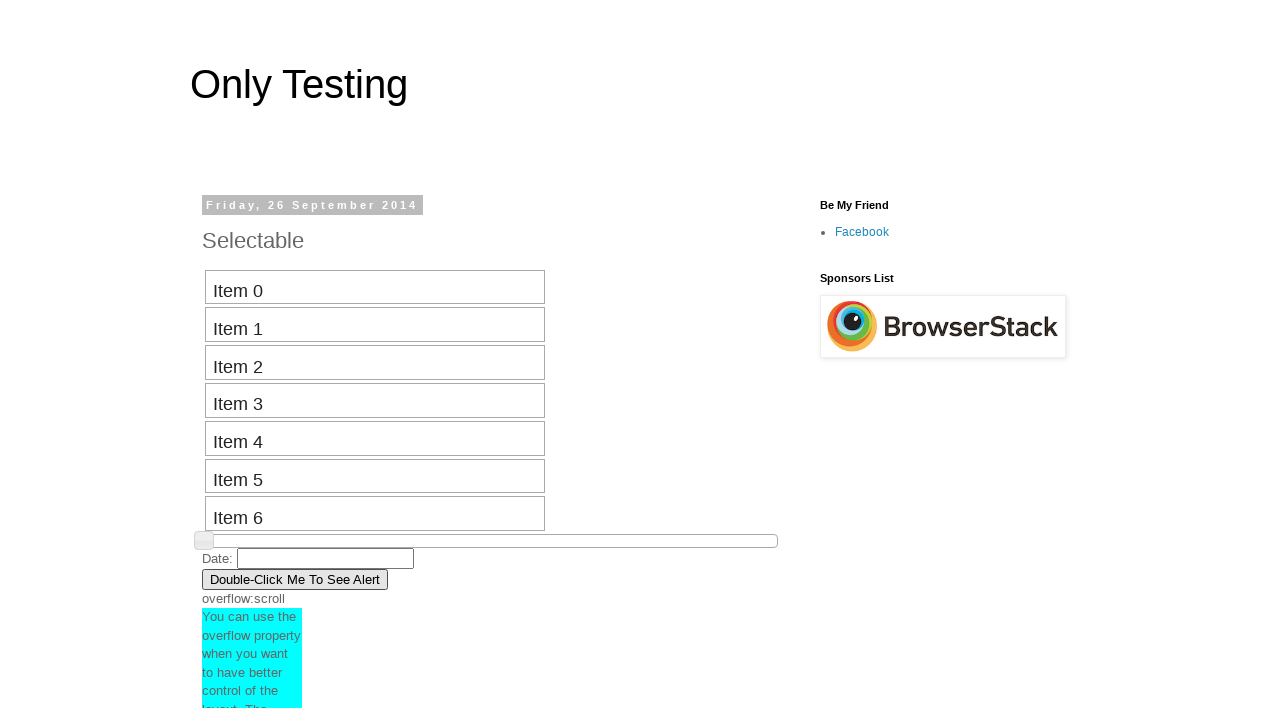